Tests Hacker News search with special characters that should return no results

Starting URL: https://news.ycombinator.com

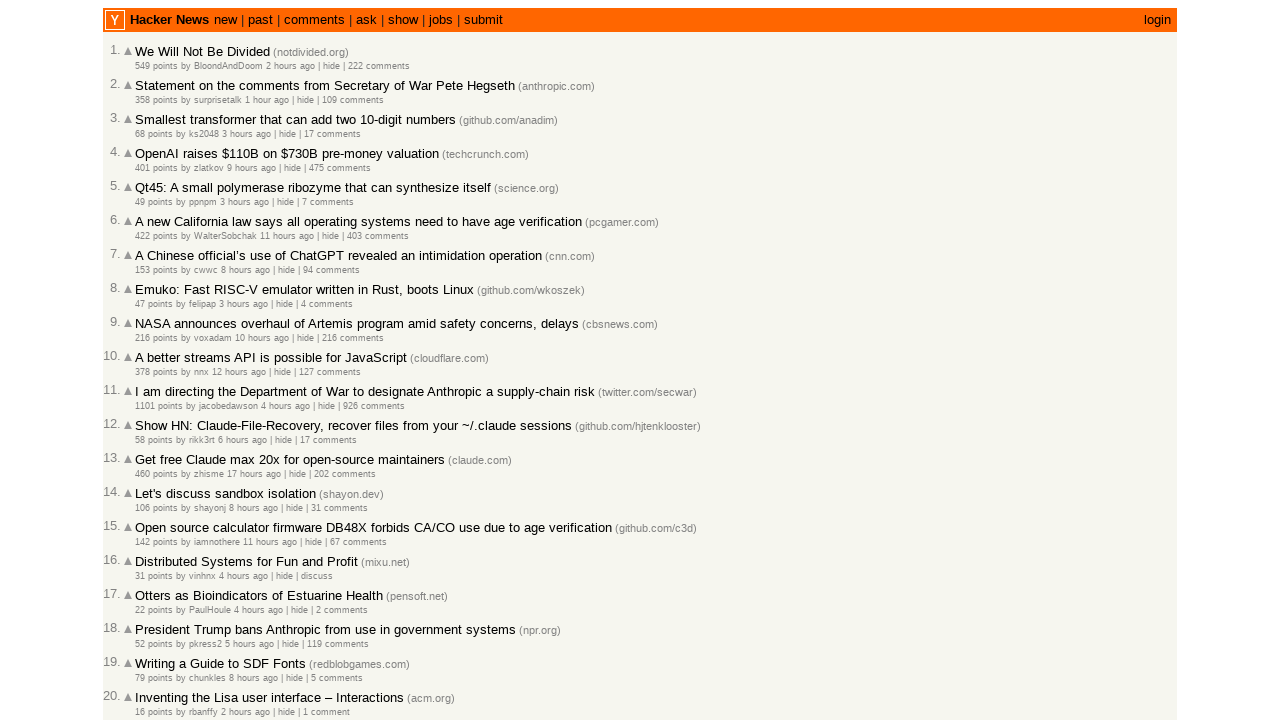

Filled search box with special characters '?*^^%' on input[name='q']
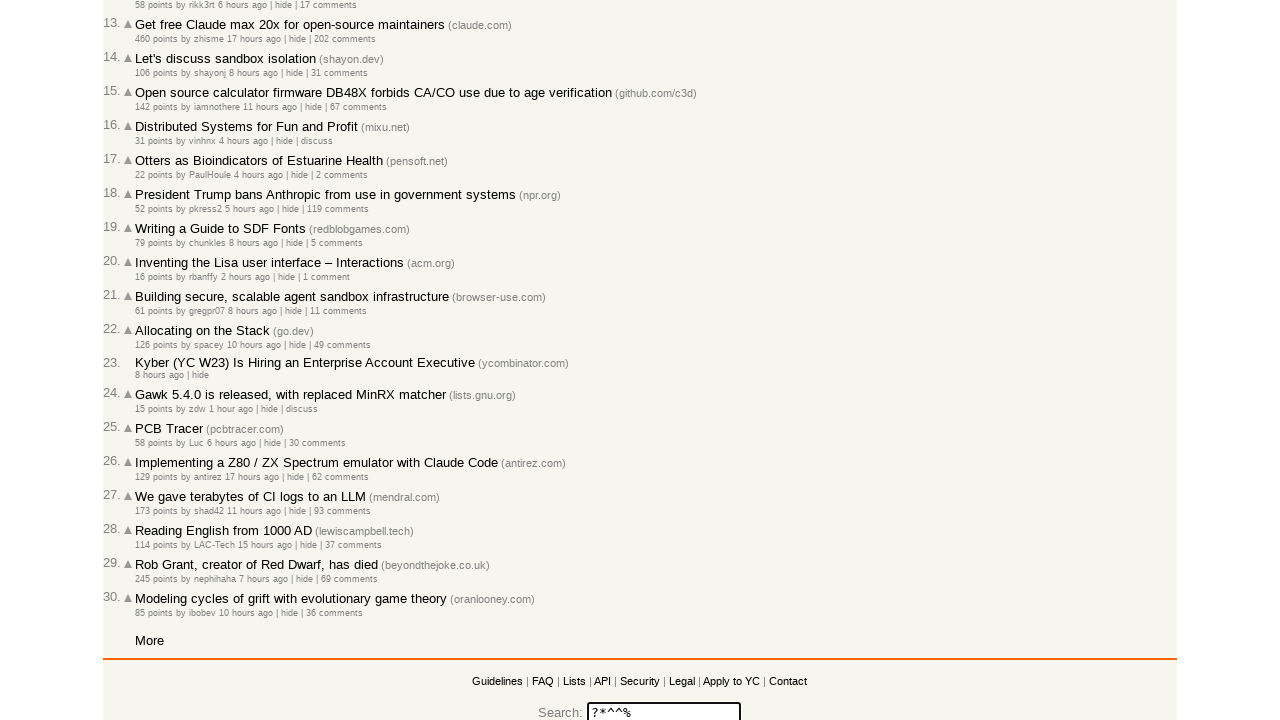

Pressed Enter to submit search query on input[name='q']
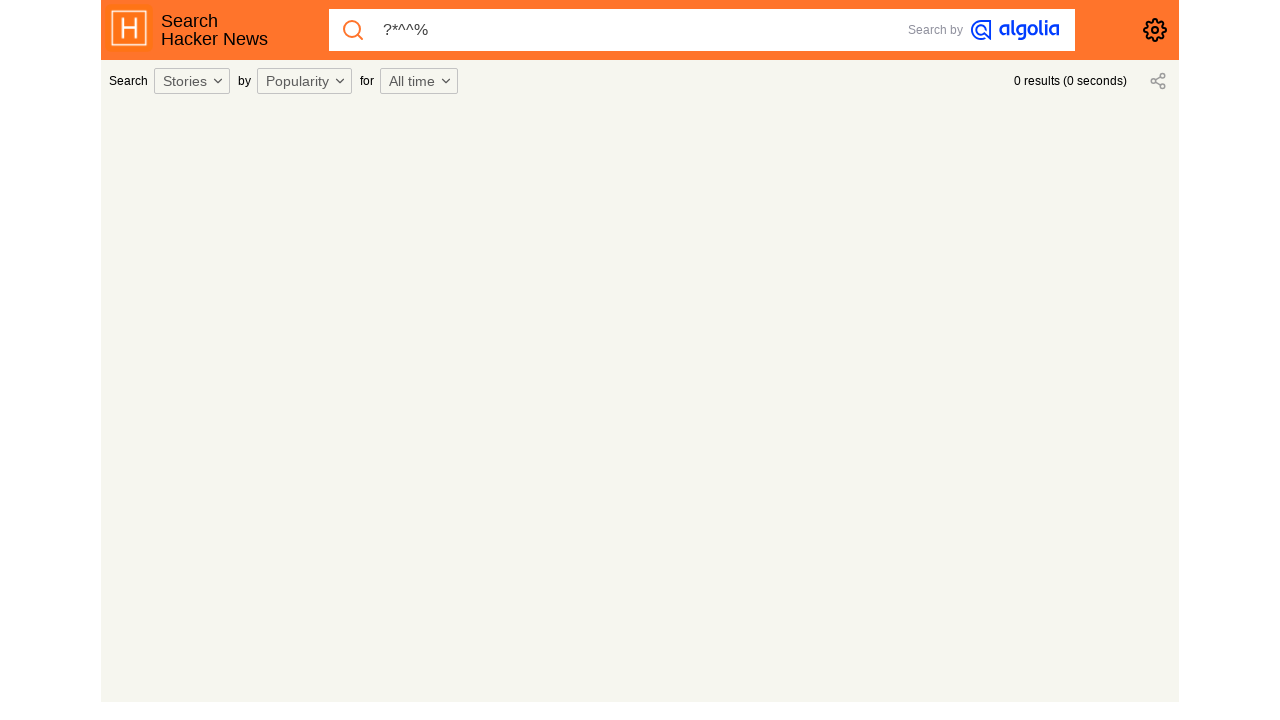

Waited for network idle - search results page loaded
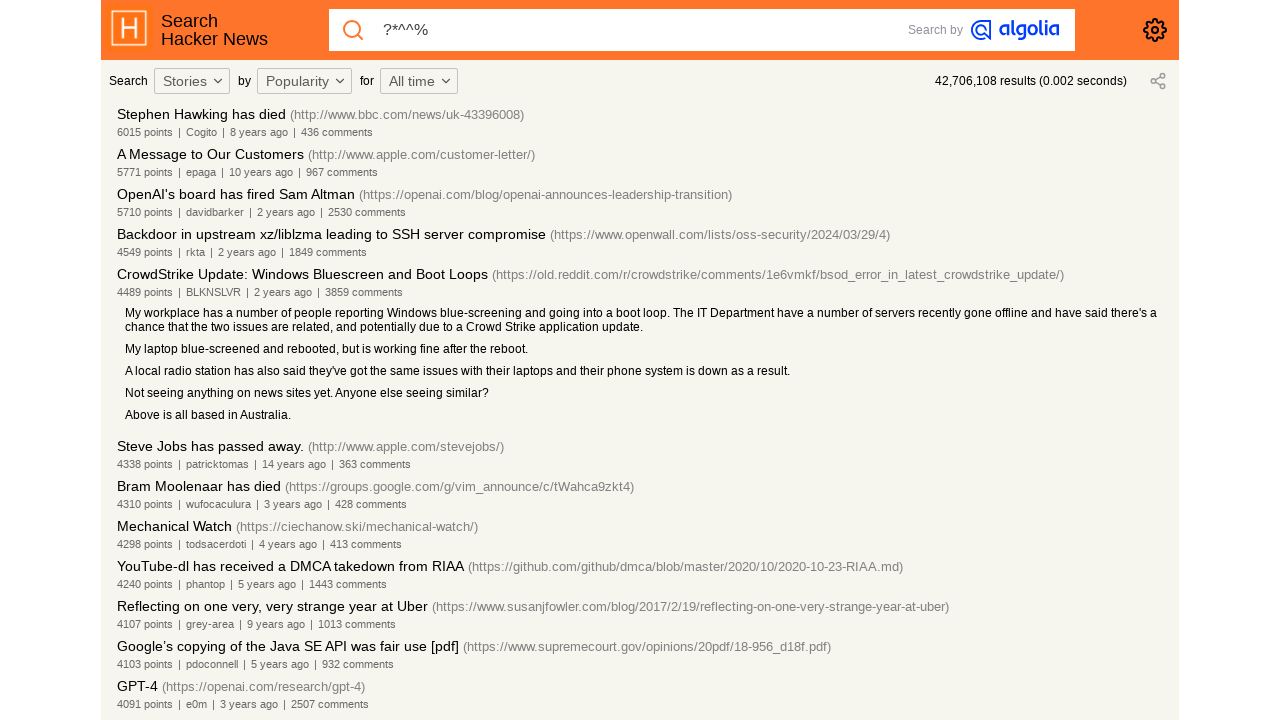

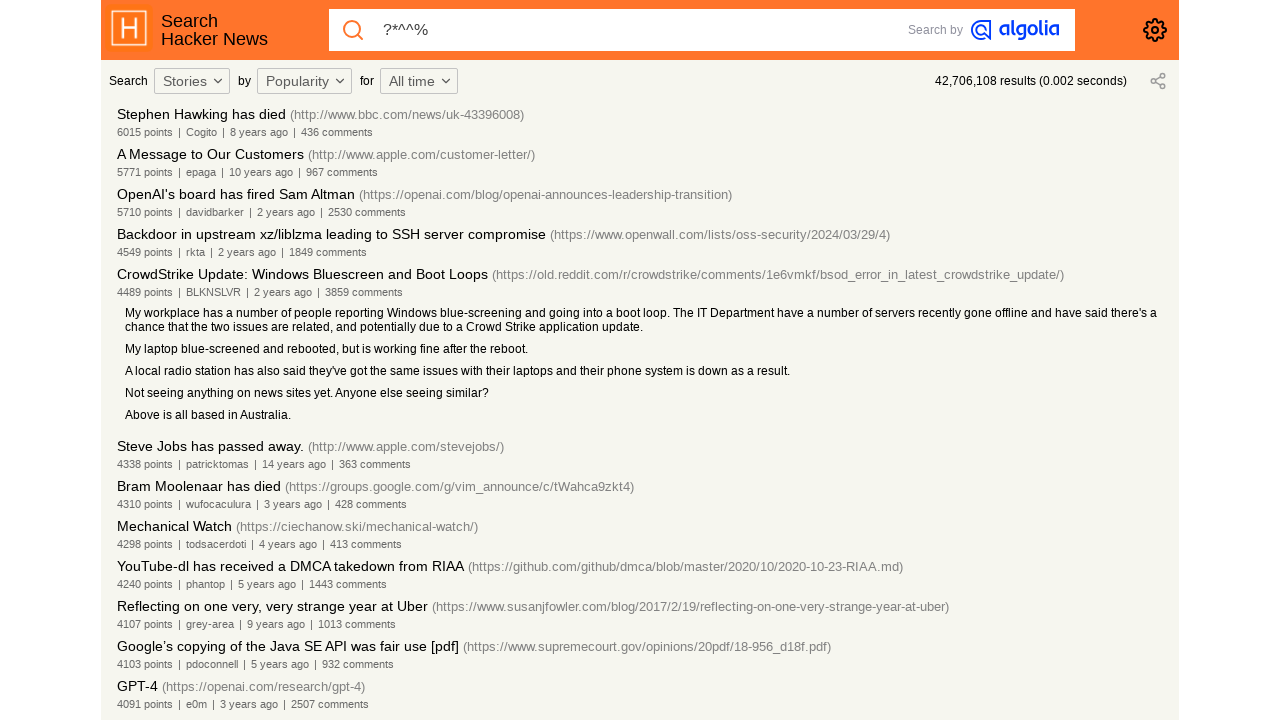